Tests dynamic dropdown functionality by typing partial text in an autocomplete field and selecting the matching option from the dropdown

Starting URL: https://rahulshettyacademy.com/AutomationPractice/

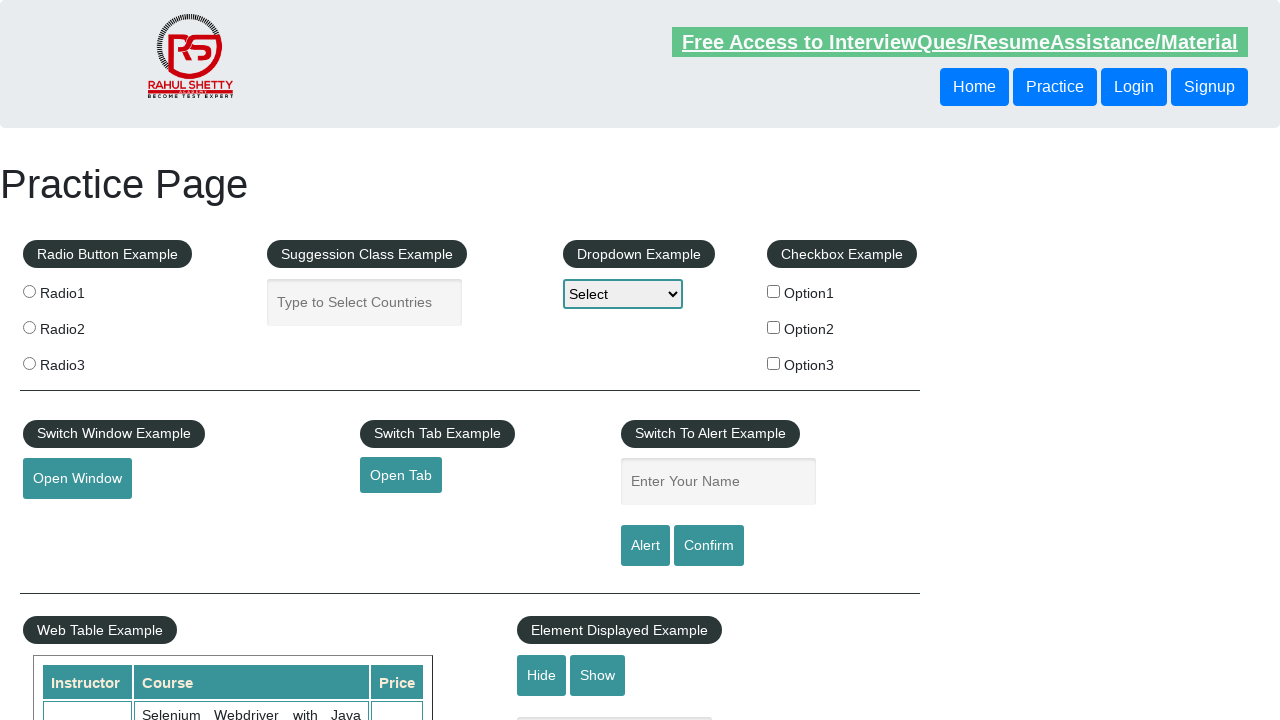

Typed 'Indi' in autocomplete field to filter dropdown options on #autocomplete
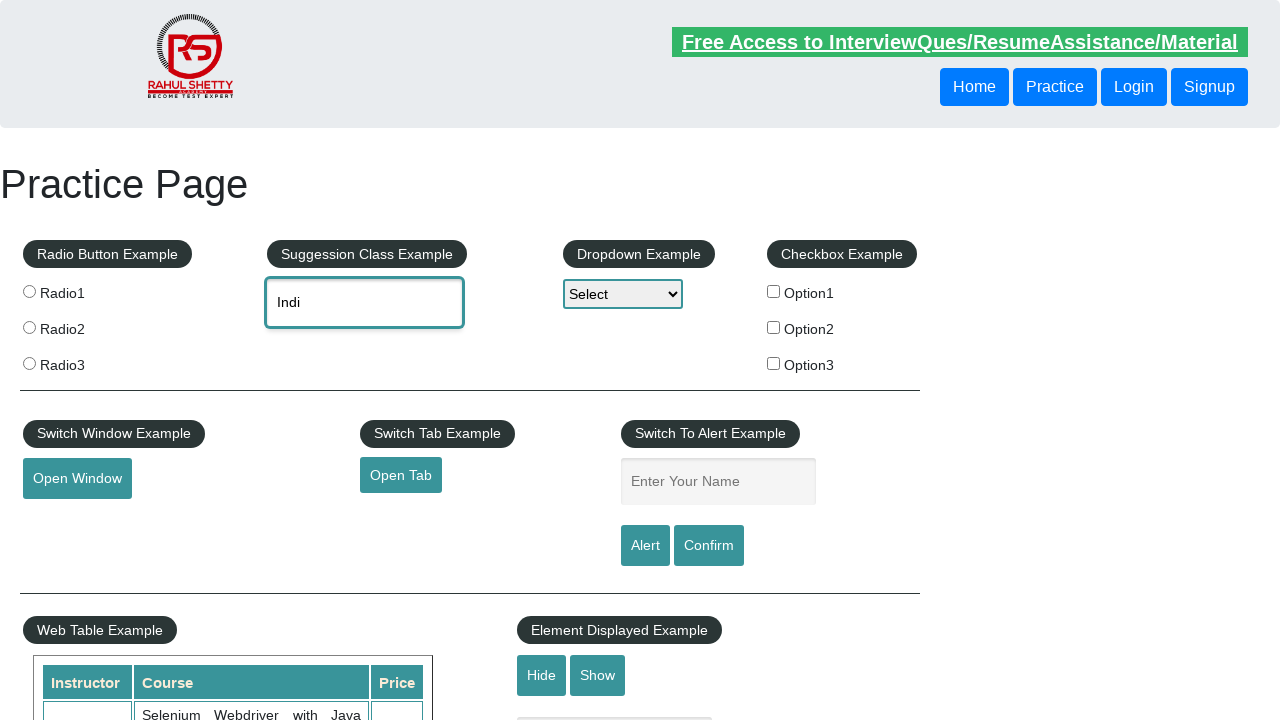

Waited for dropdown menu to appear with matching options
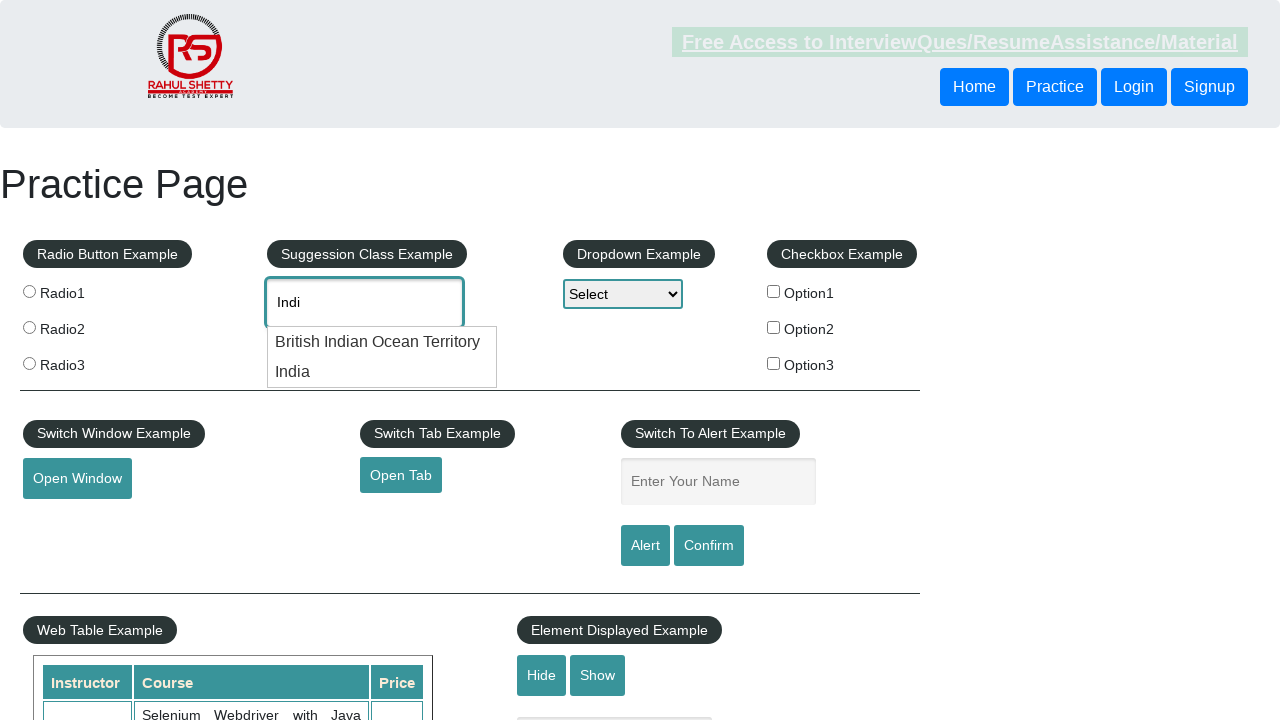

Selected 'India' option from the dropdown menu at (382, 372) on xpath=//div[@class='ui-menu-item-wrapper' and .='India']
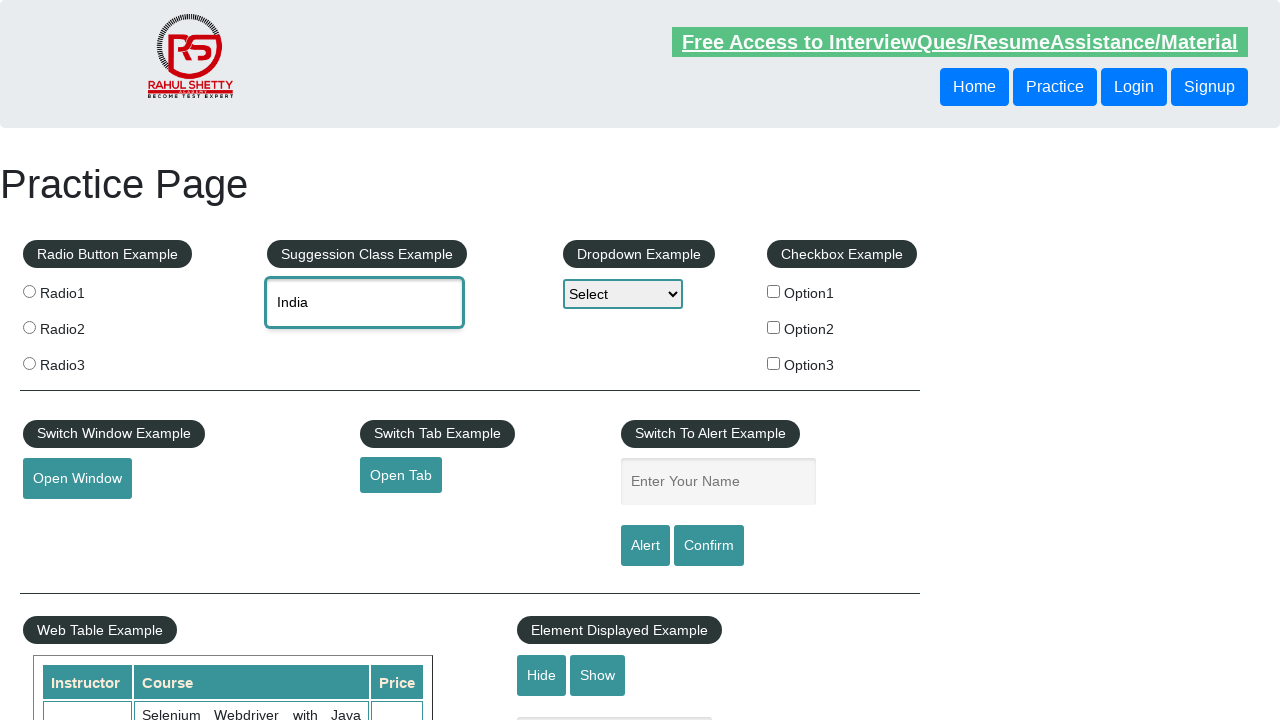

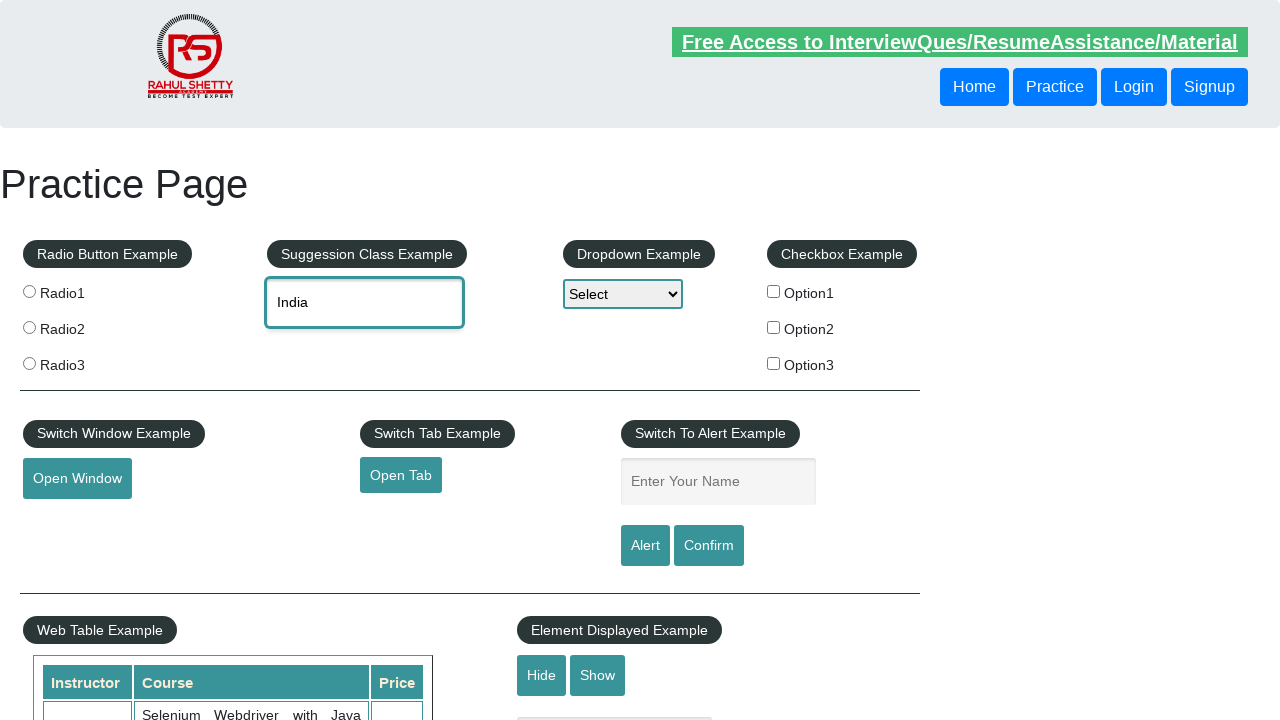